Tests that todo data persists after page reload

Starting URL: https://demo.playwright.dev/todomvc

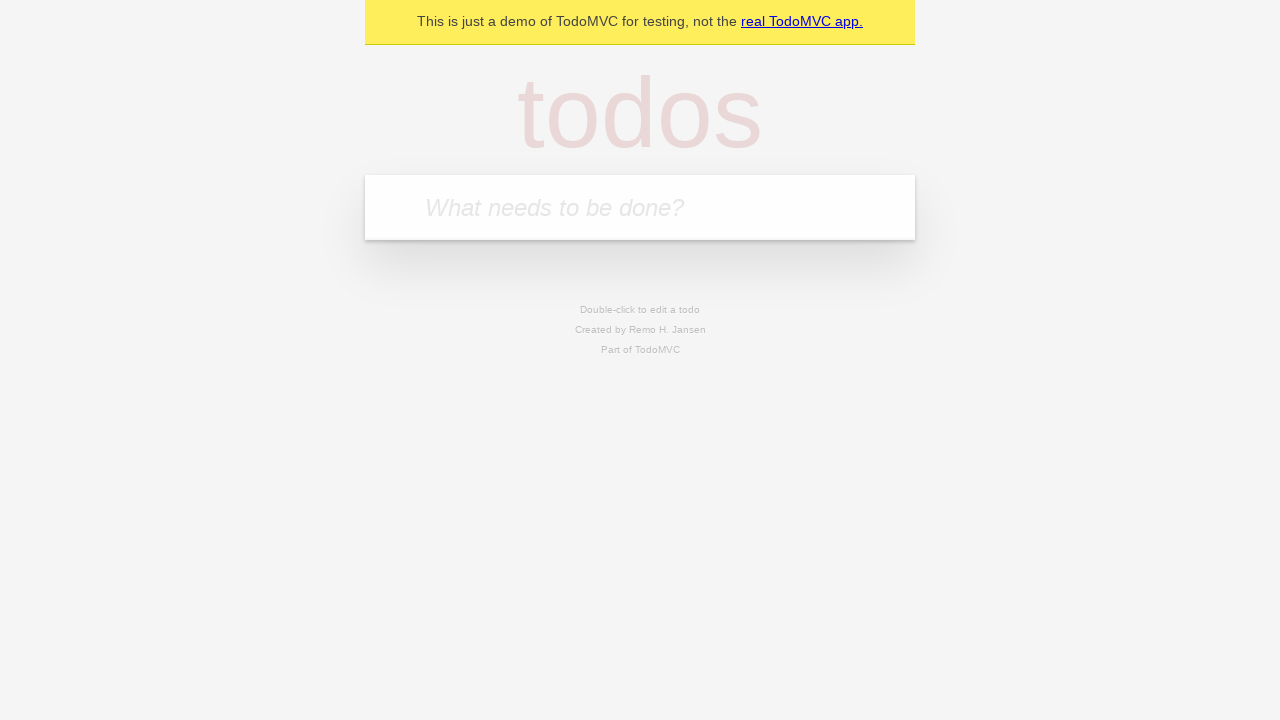

Filled todo input with 'buy some cheese' on internal:attr=[placeholder="What needs to be done?"i]
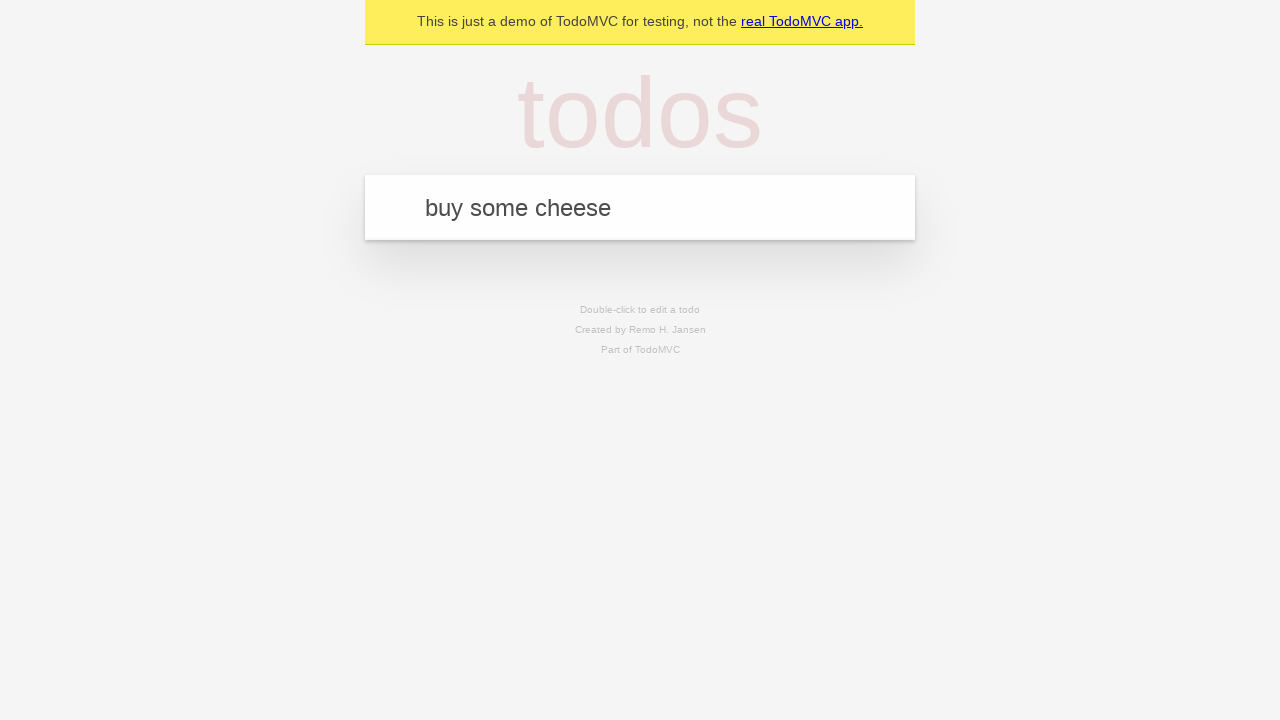

Pressed Enter to create todo 'buy some cheese' on internal:attr=[placeholder="What needs to be done?"i]
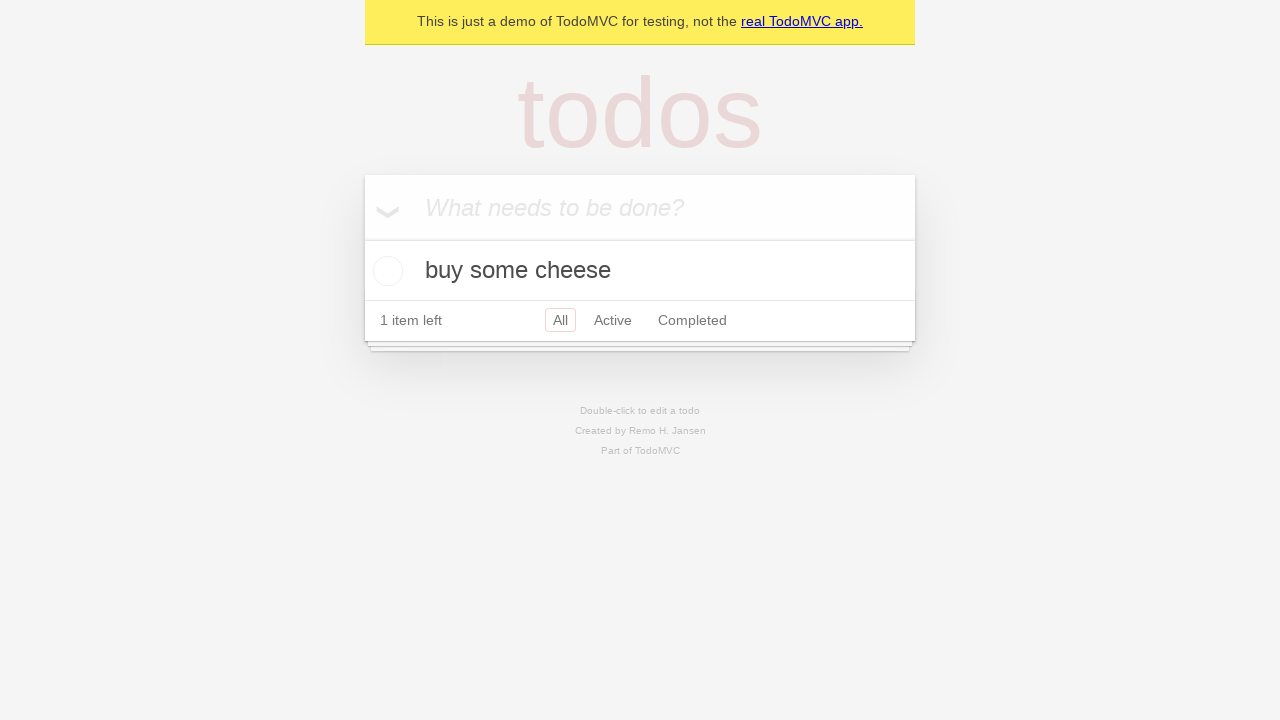

Filled todo input with 'feed the cat' on internal:attr=[placeholder="What needs to be done?"i]
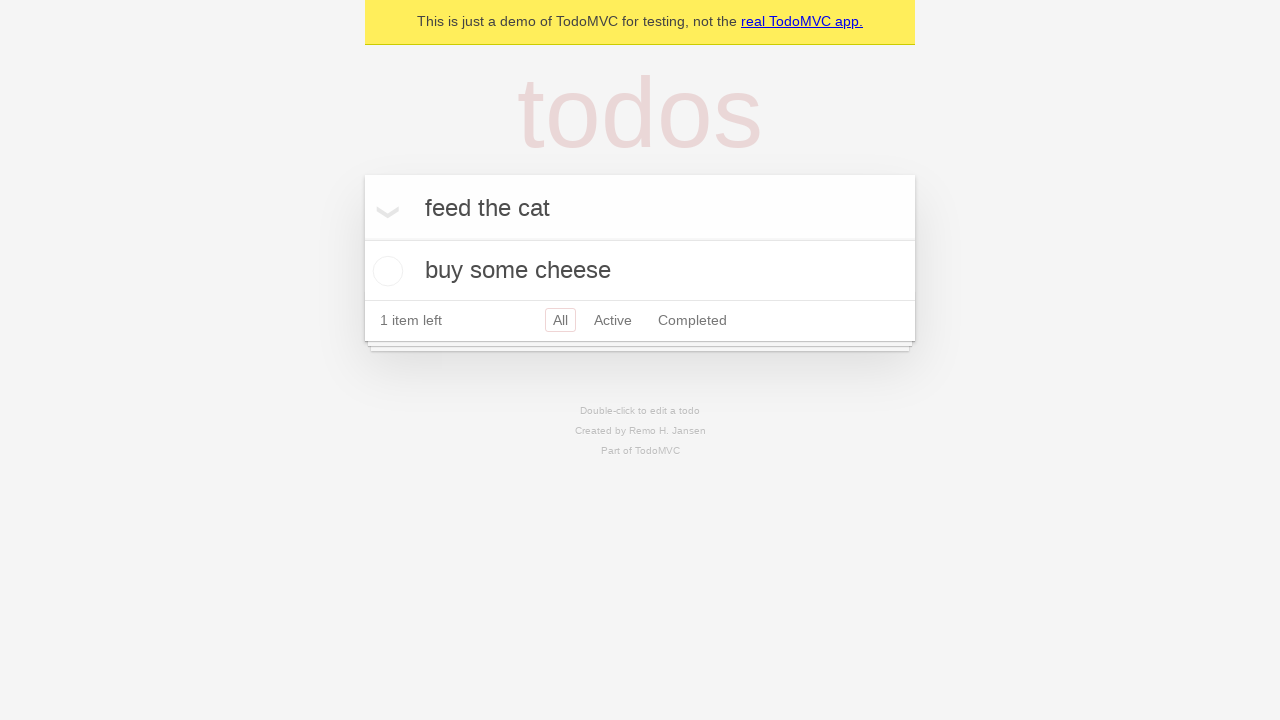

Pressed Enter to create todo 'feed the cat' on internal:attr=[placeholder="What needs to be done?"i]
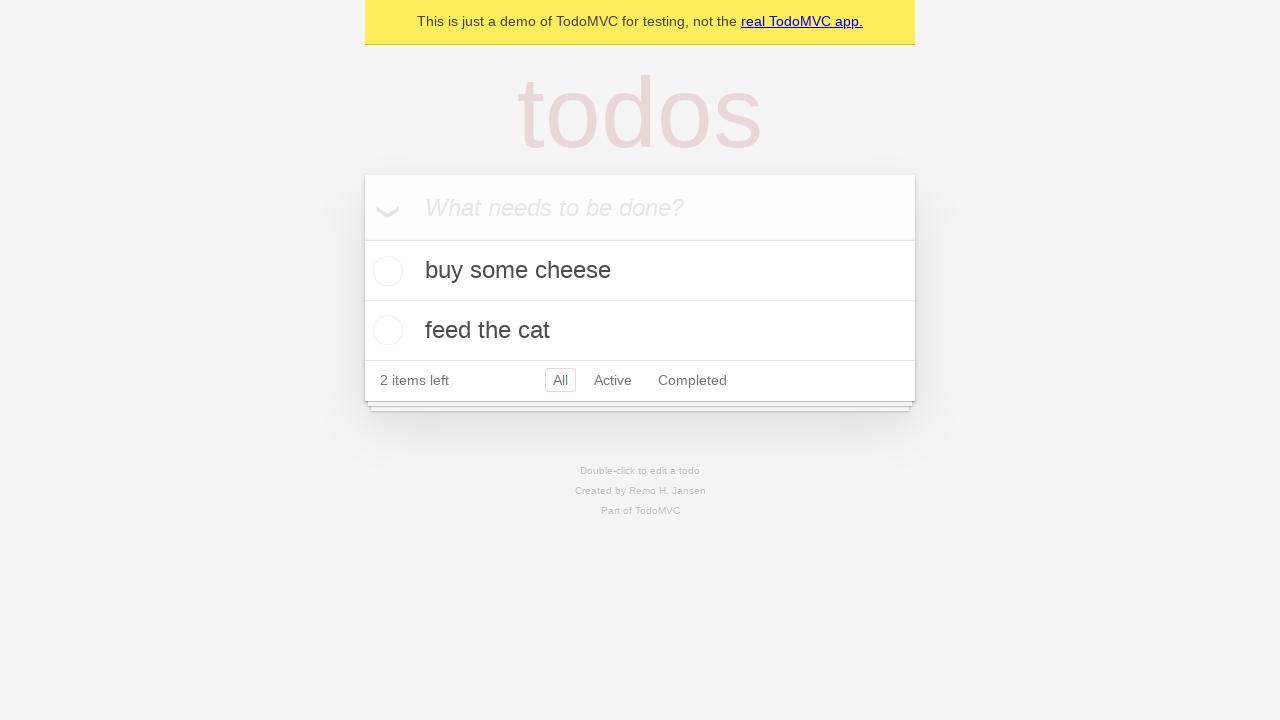

Both todo items appeared
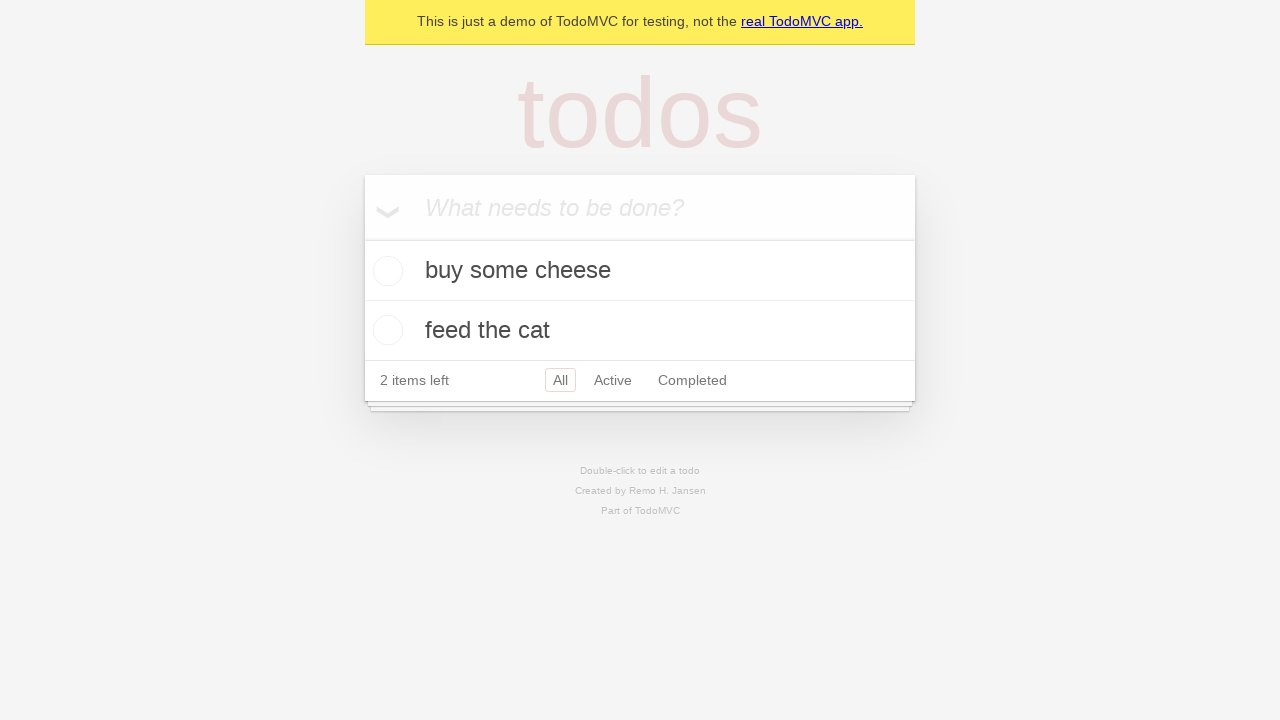

Checked the first todo item at (385, 271) on internal:testid=[data-testid="todo-item"s] >> nth=0 >> internal:role=checkbox
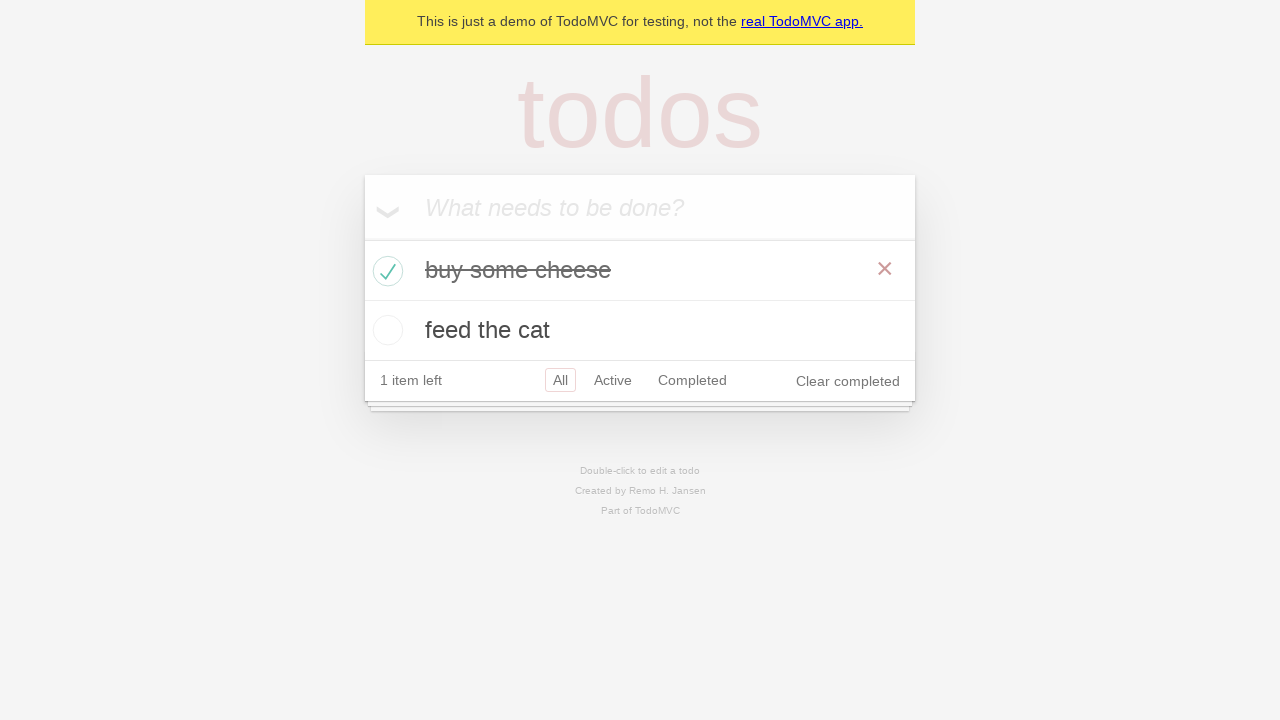

Reloaded the page to test data persistence
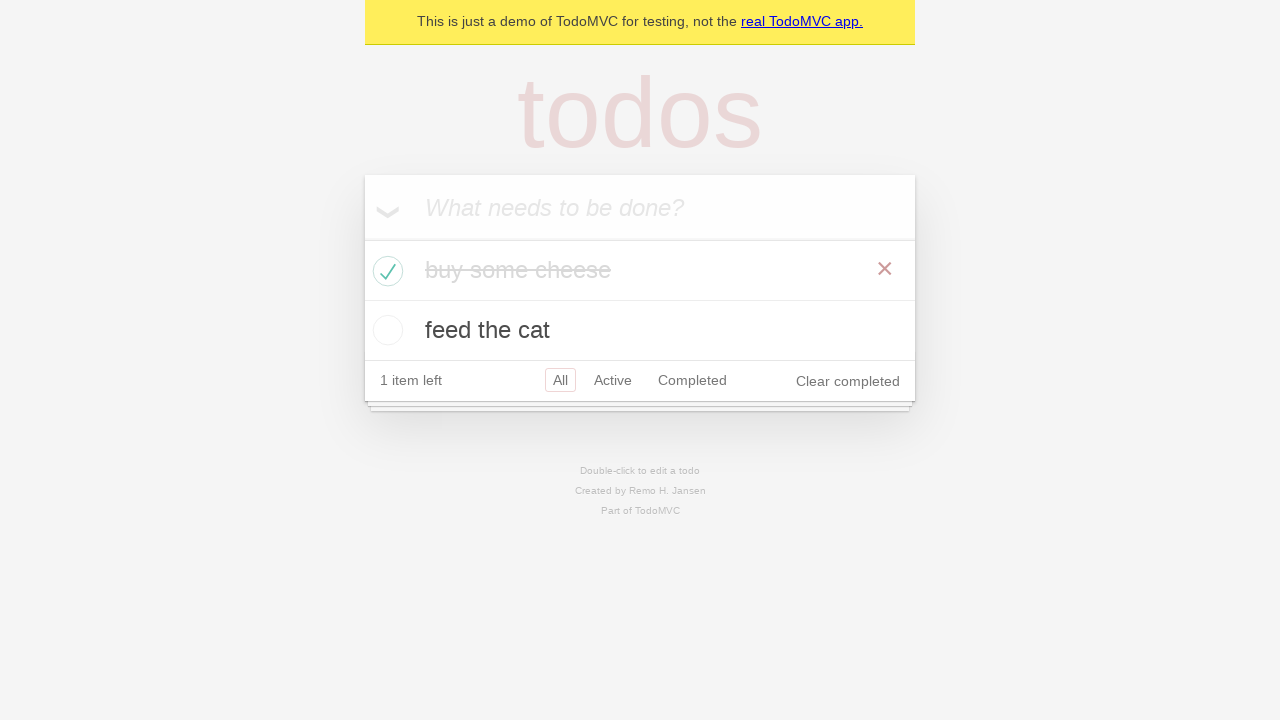

Todo items reappeared after page reload, confirming data persistence
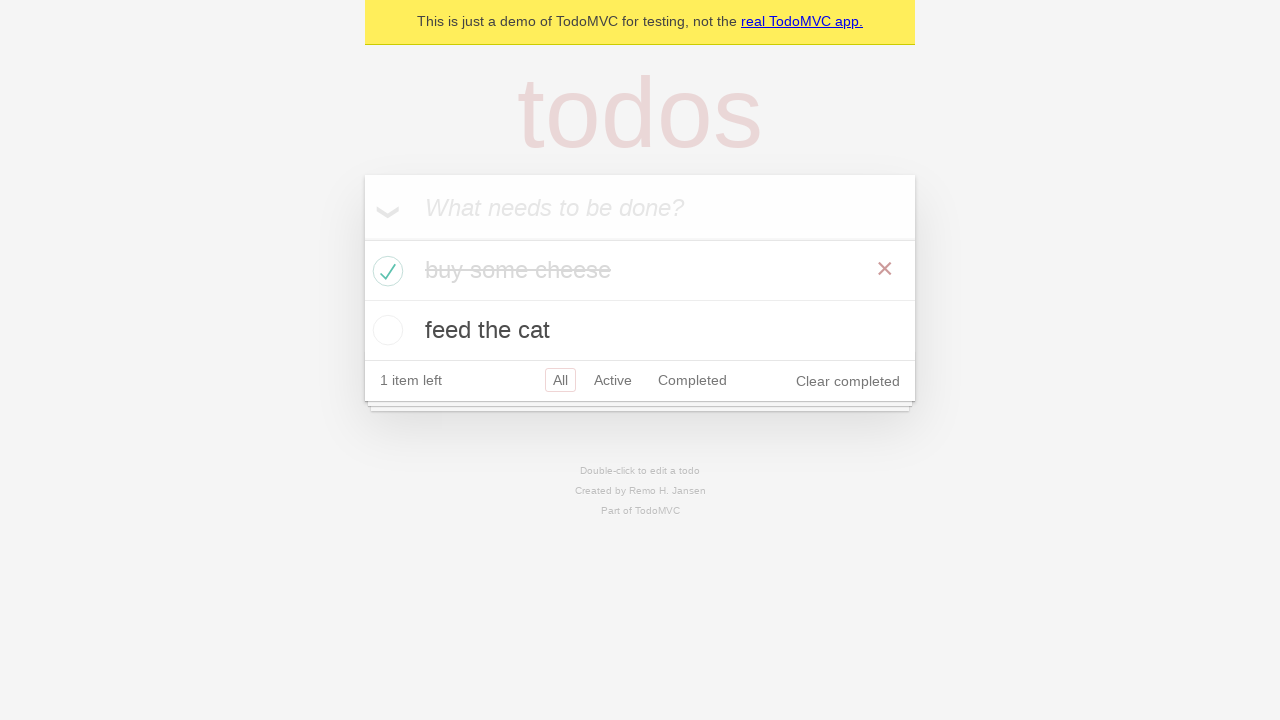

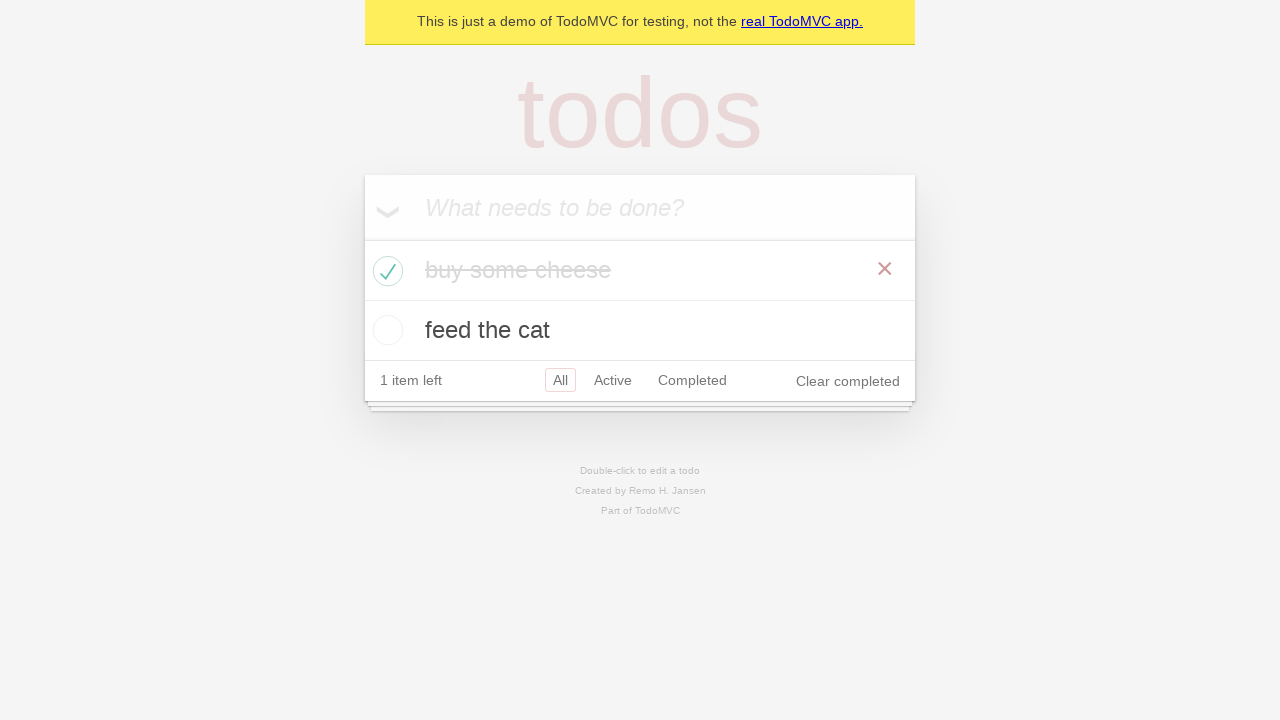